Navigates to zlti.com and verifies that links are present on the page

Starting URL: http://www.zlti.com

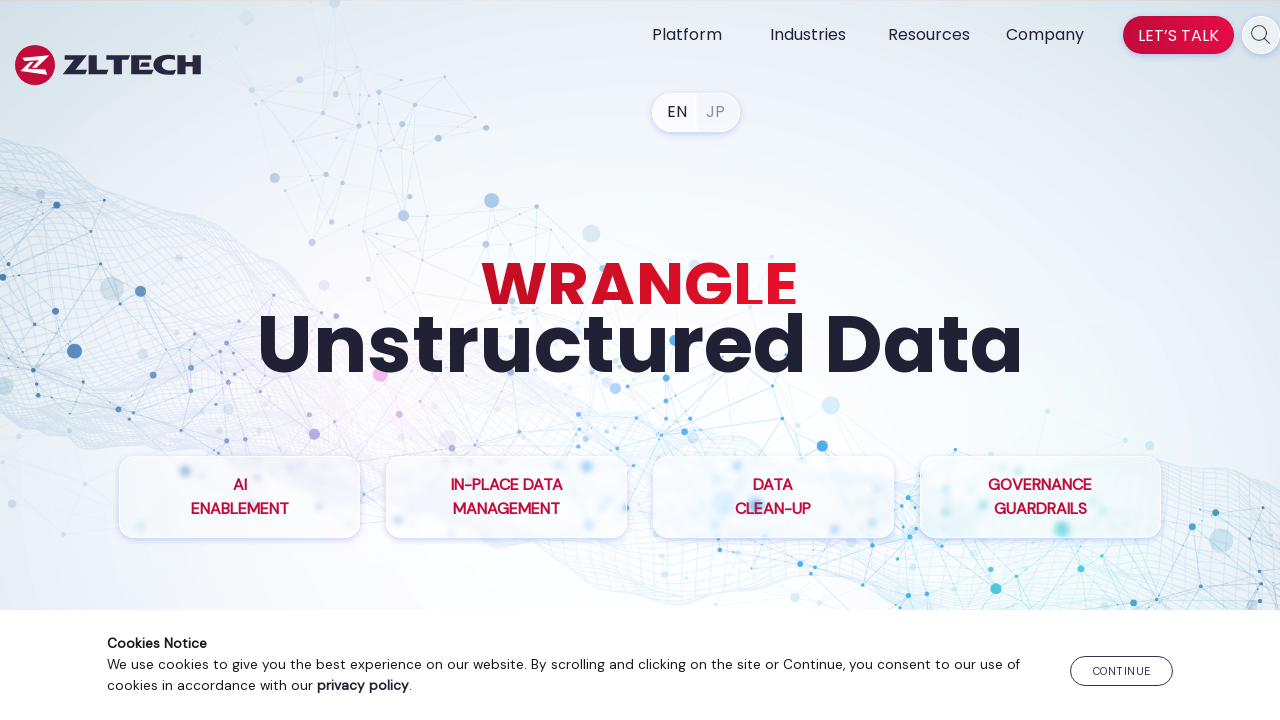

Navigated to http://www.zlti.com
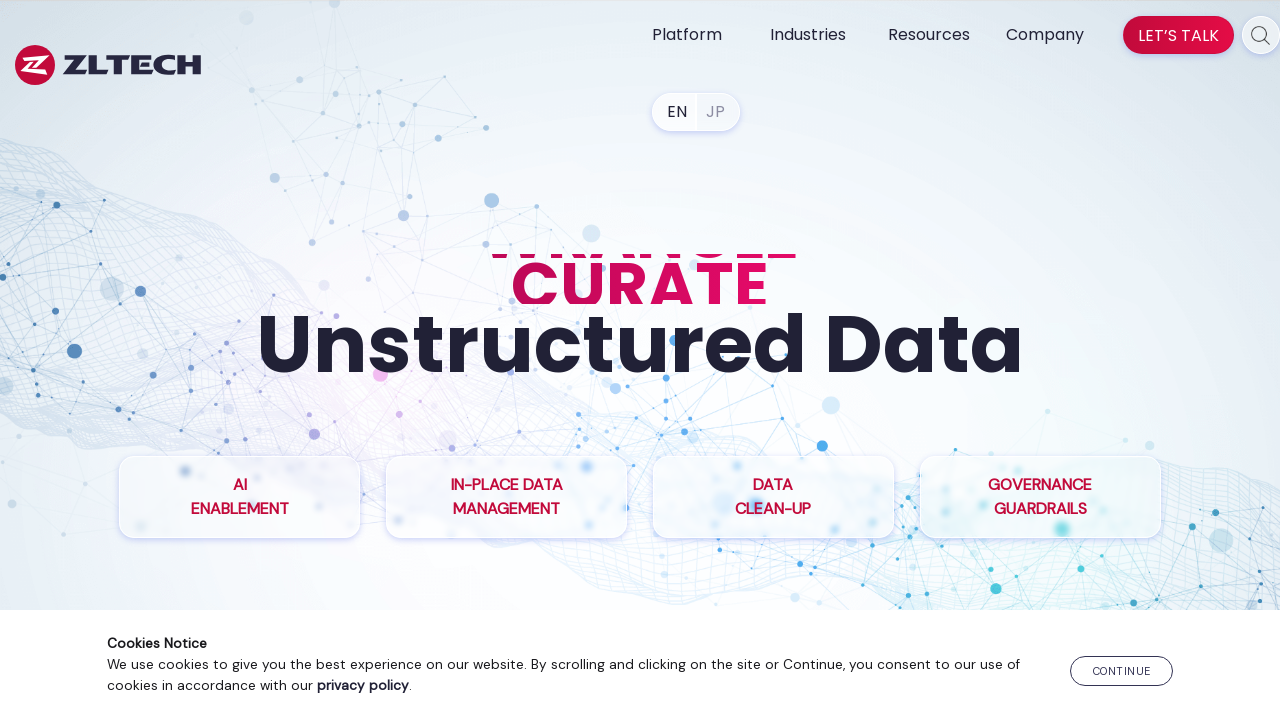

Waited for visible links to appear on the page
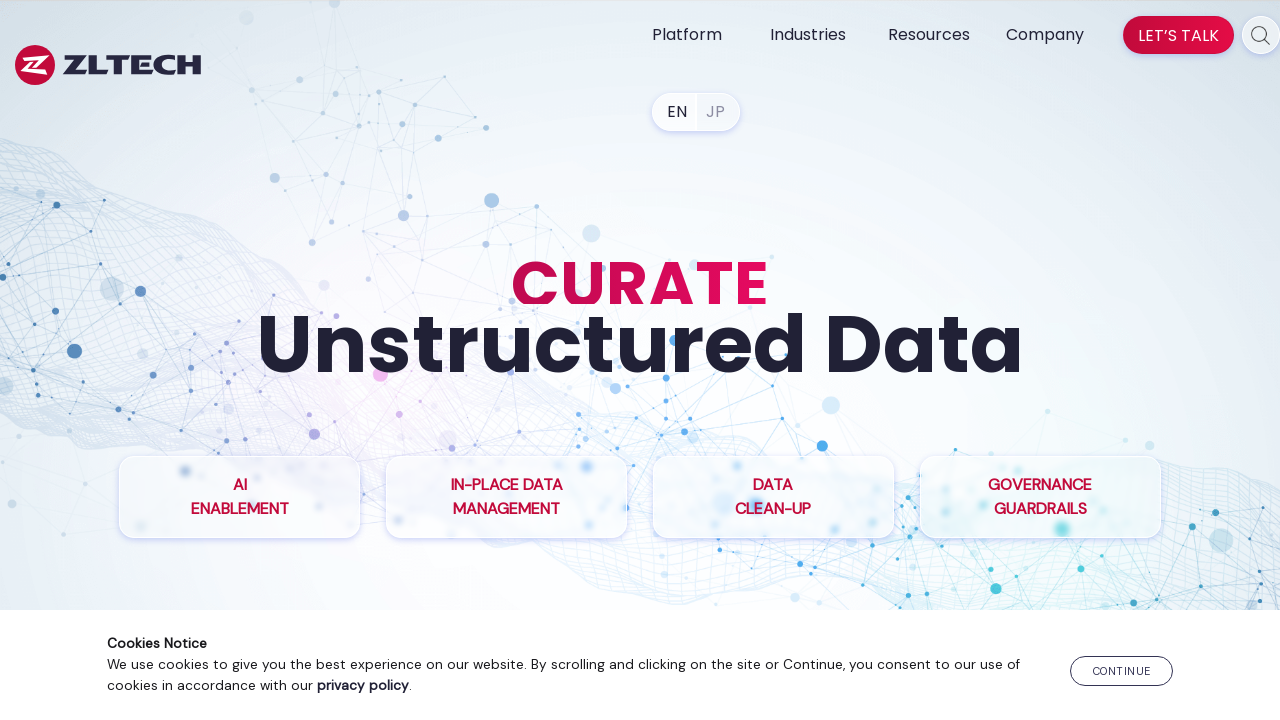

Retrieved all links from page - found 79 link(s)
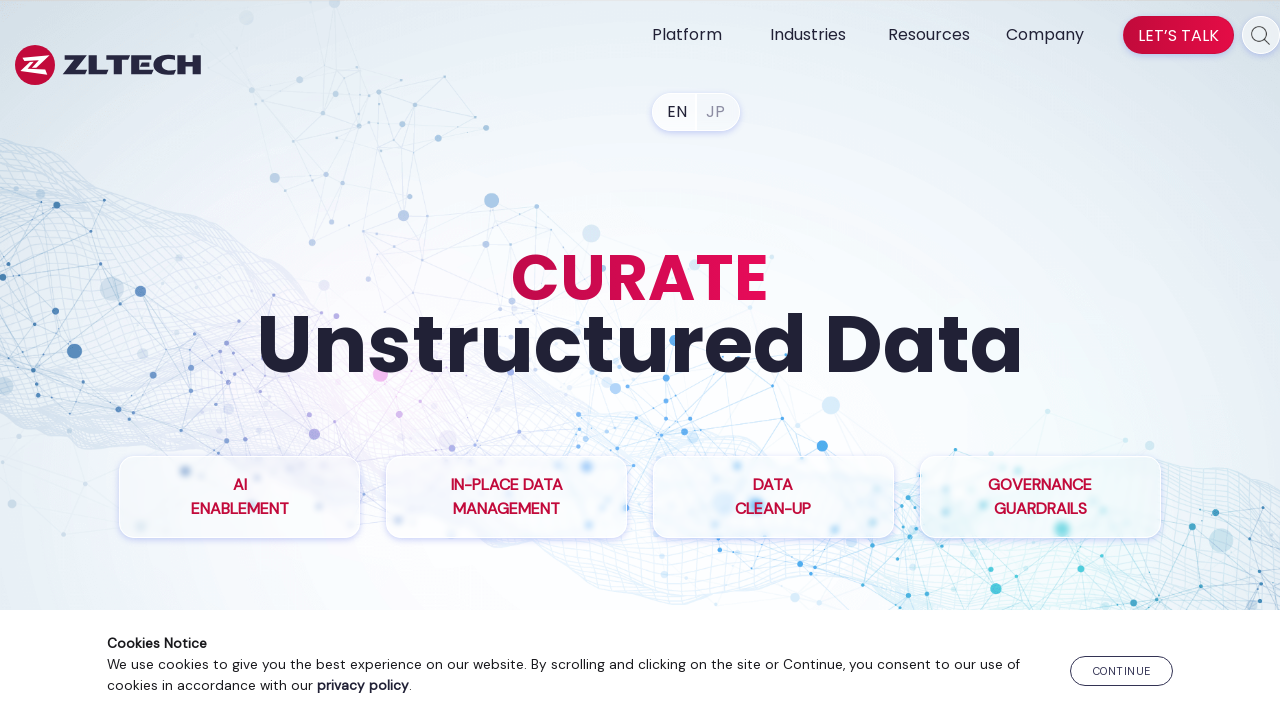

Located first link on the page
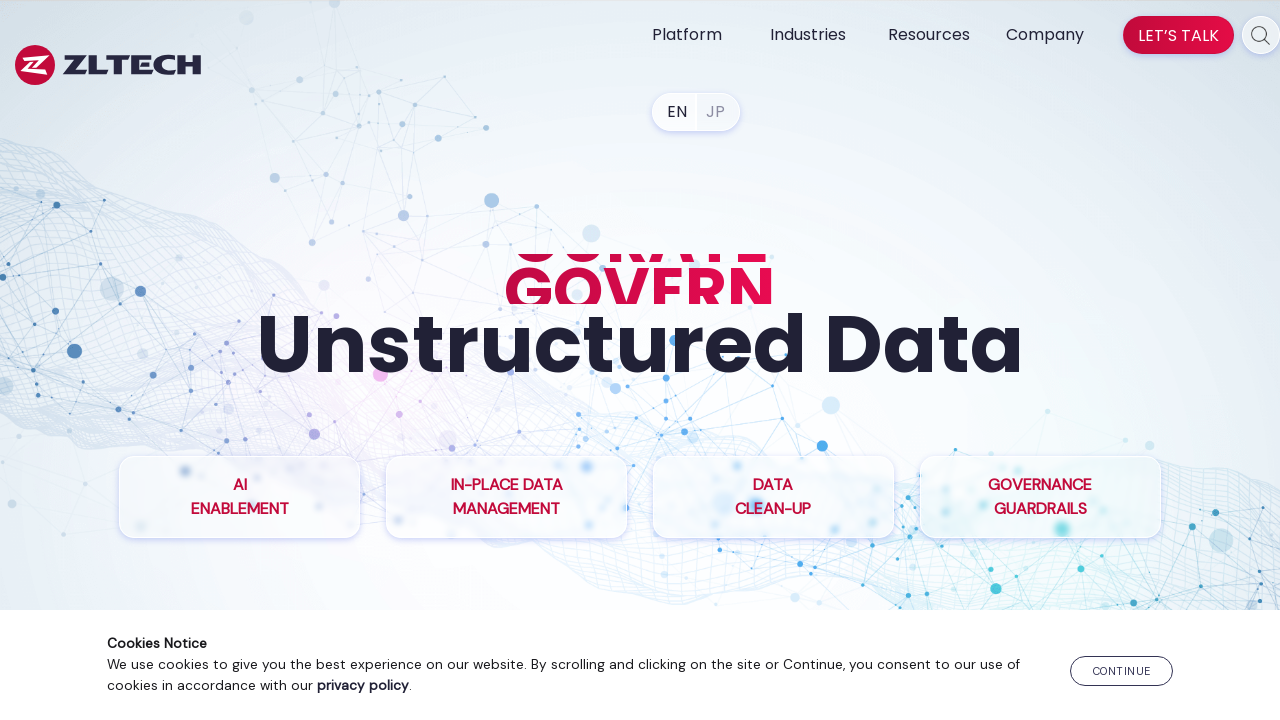

Clicked the first visible link at (363, 685) on a >> nth=0
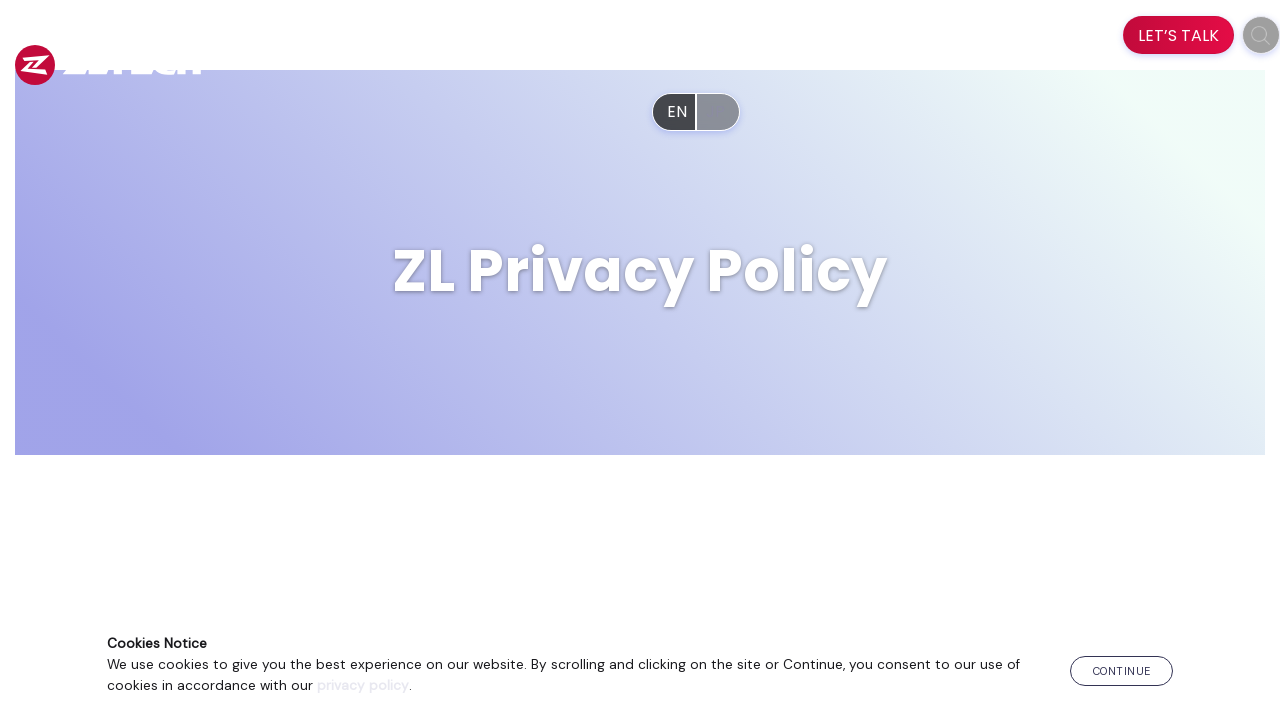

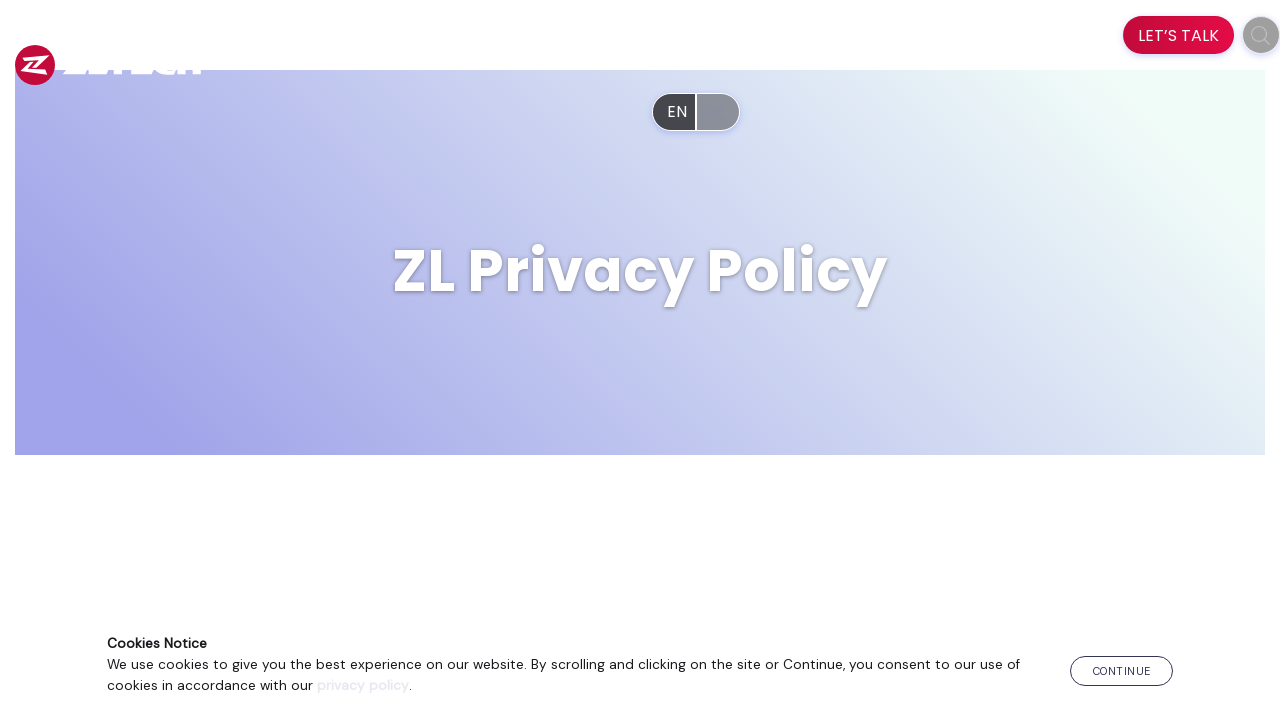